Tests un-marking items as complete by unchecking their checkboxes

Starting URL: https://demo.playwright.dev/todomvc

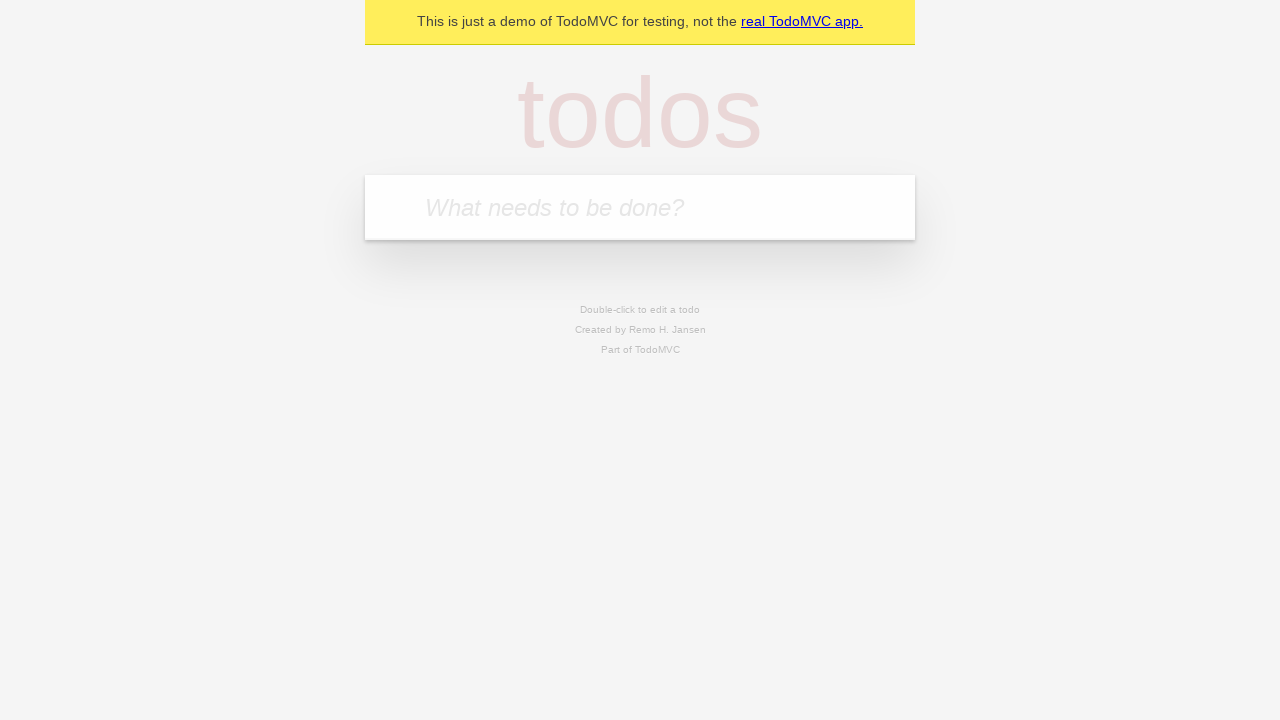

Filled todo input field with 'buy some cheese' on internal:attr=[placeholder="What needs to be done?"i]
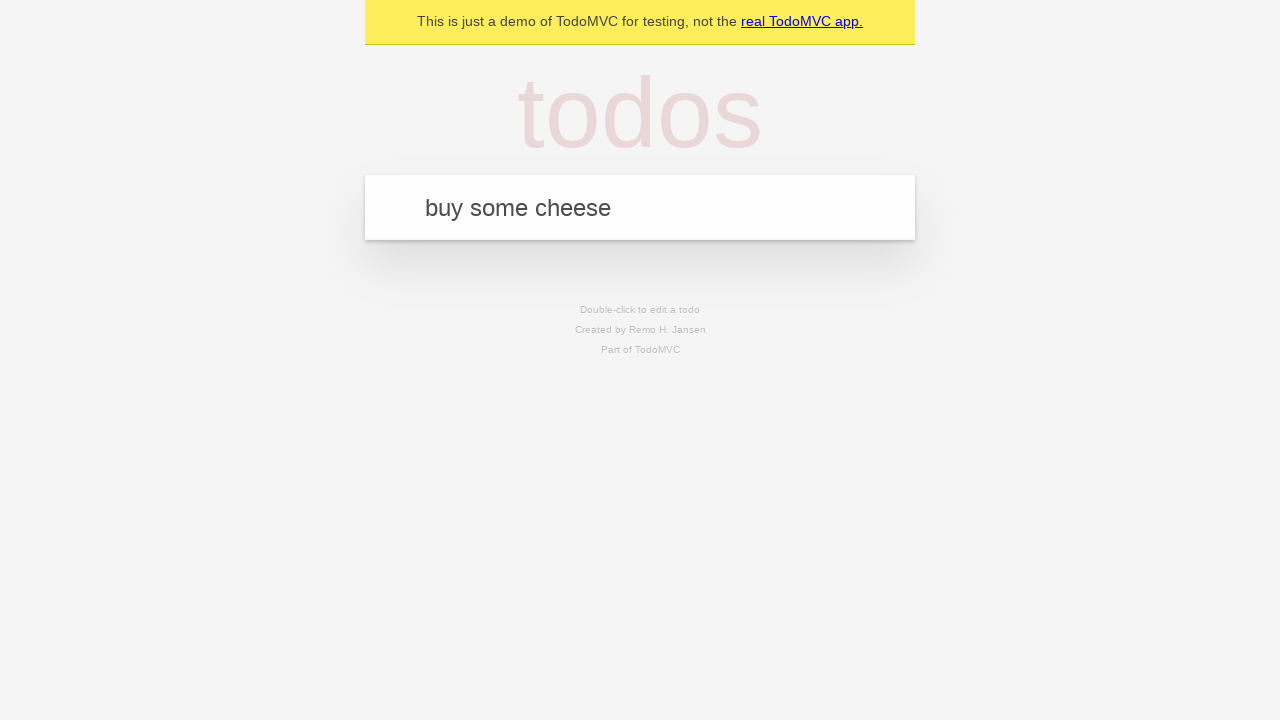

Pressed Enter to create todo item 'buy some cheese' on internal:attr=[placeholder="What needs to be done?"i]
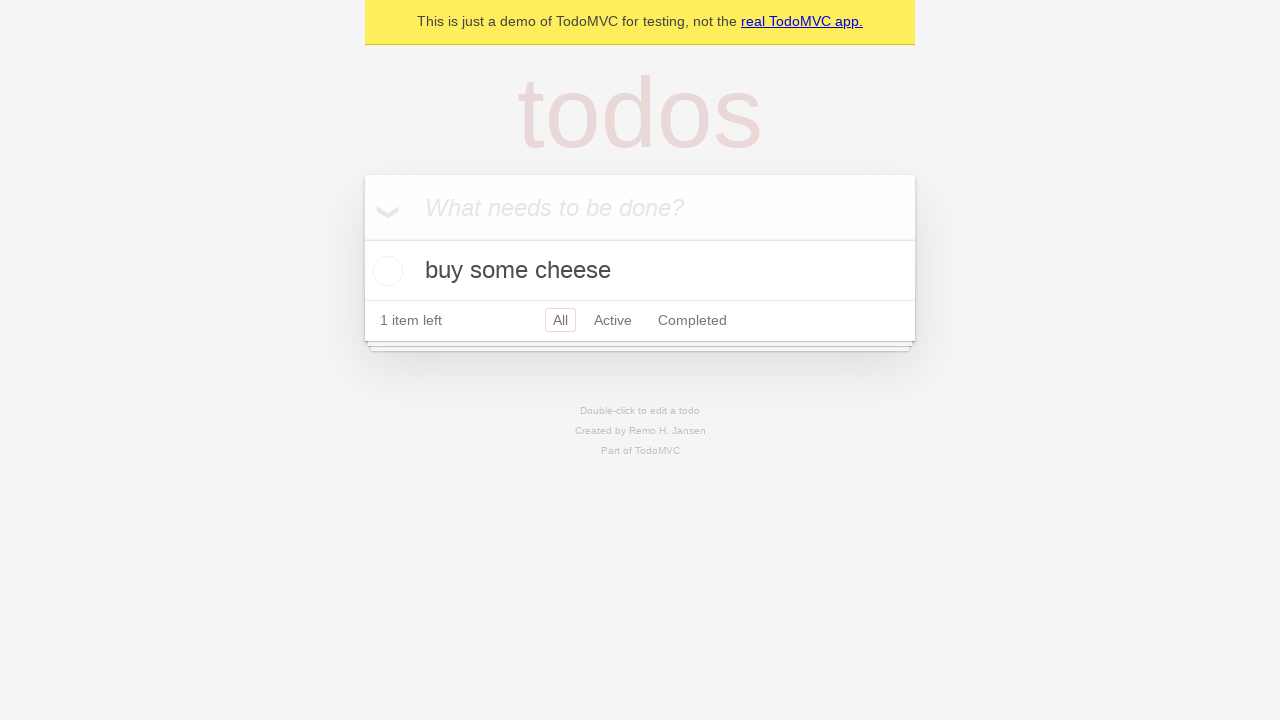

Filled todo input field with 'feed the cat' on internal:attr=[placeholder="What needs to be done?"i]
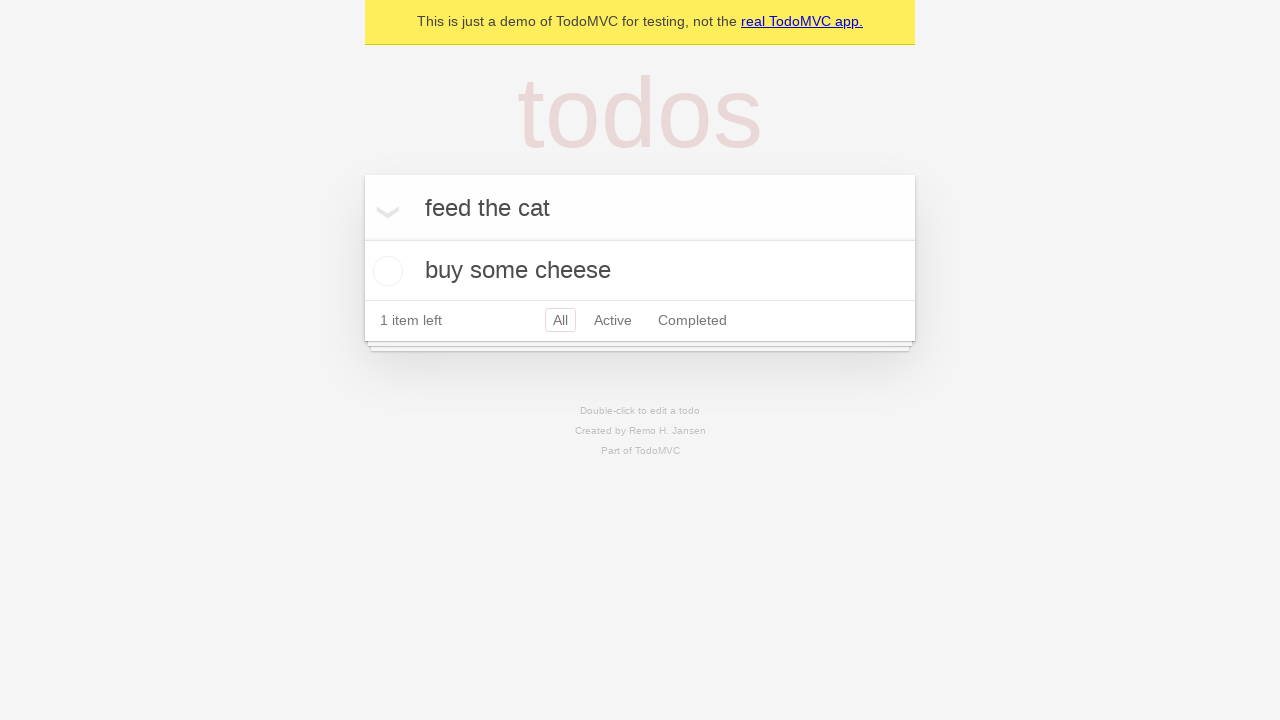

Pressed Enter to create todo item 'feed the cat' on internal:attr=[placeholder="What needs to be done?"i]
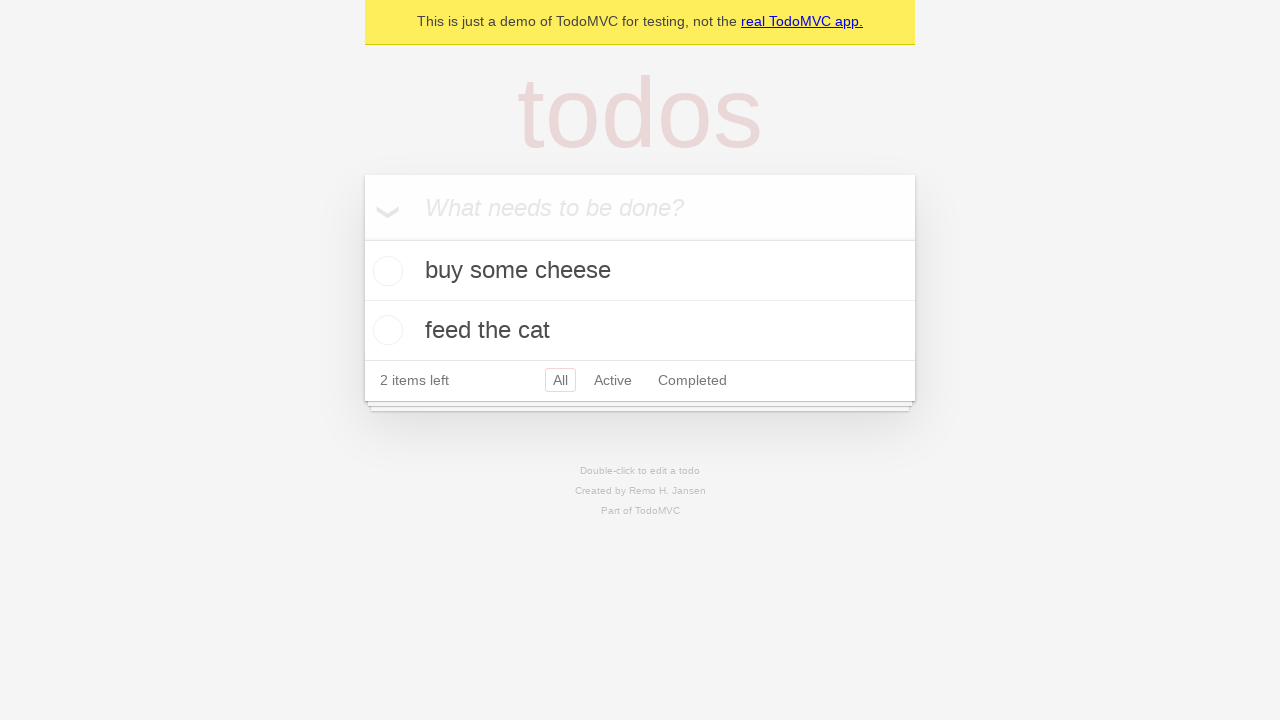

Located first todo item
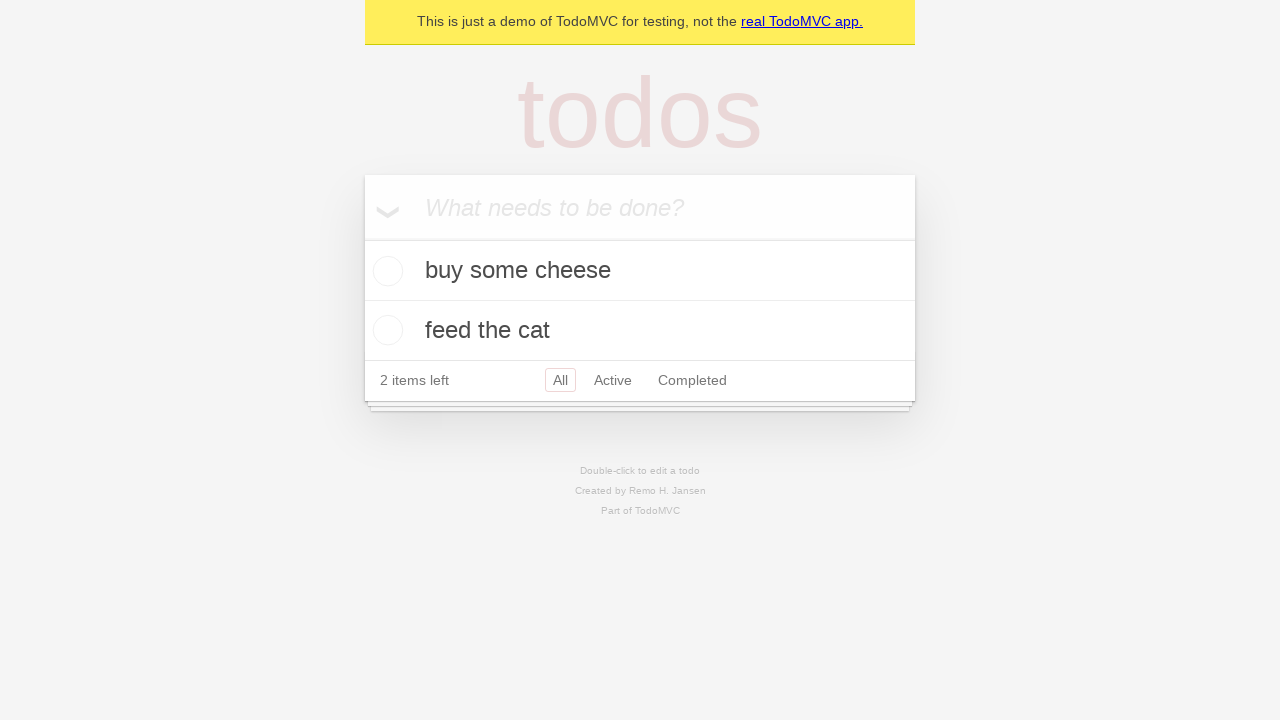

Located checkbox for first todo item
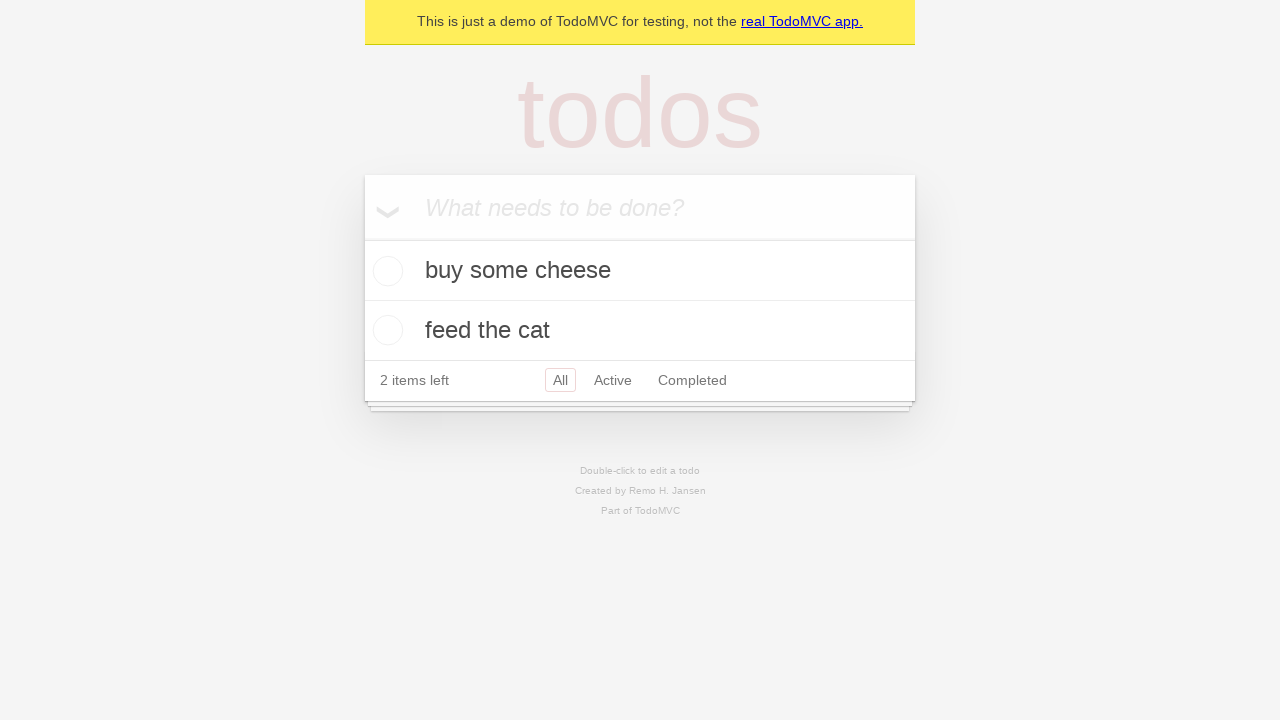

Checked the first todo item checkbox to mark it complete at (385, 271) on internal:testid=[data-testid="todo-item"s] >> nth=0 >> internal:role=checkbox
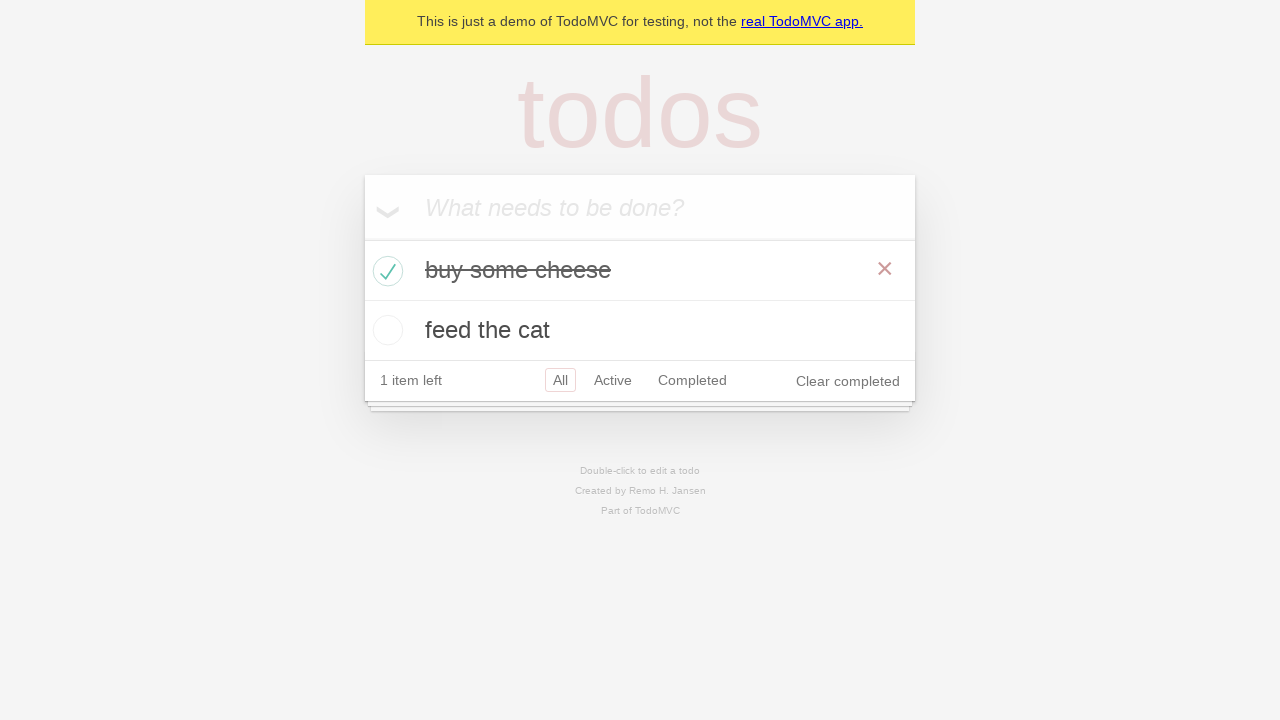

Unchecked the first todo item checkbox to mark it incomplete at (385, 271) on internal:testid=[data-testid="todo-item"s] >> nth=0 >> internal:role=checkbox
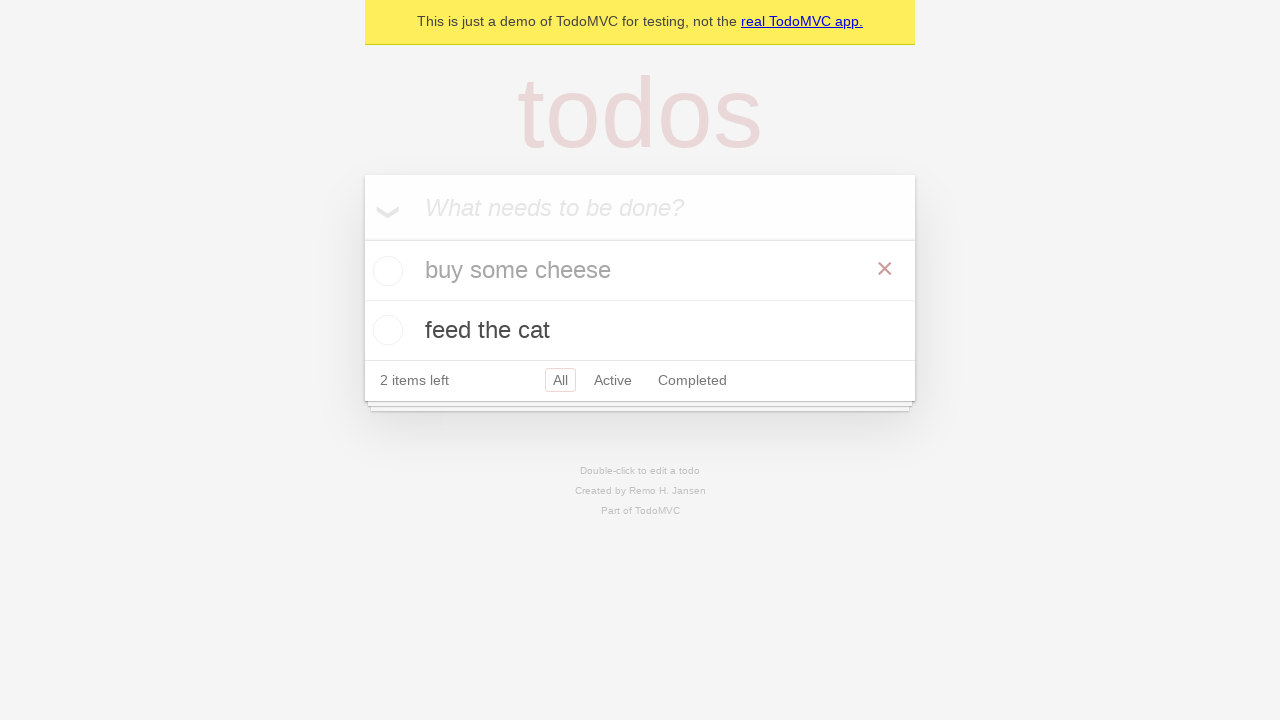

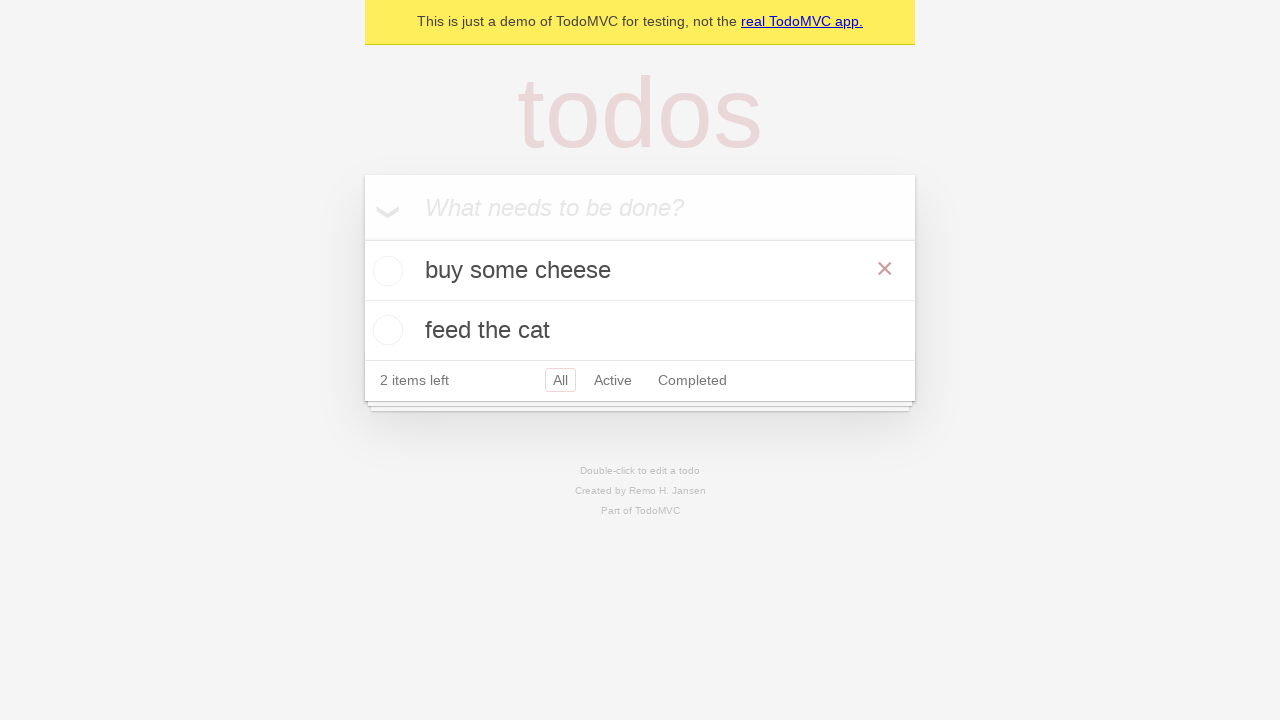